Tests dynamic controls by clicking Enable and Disable buttons, then attempts to click a non-existent Disable2 button

Starting URL: https://the-internet.herokuapp.com/dynamic_controls

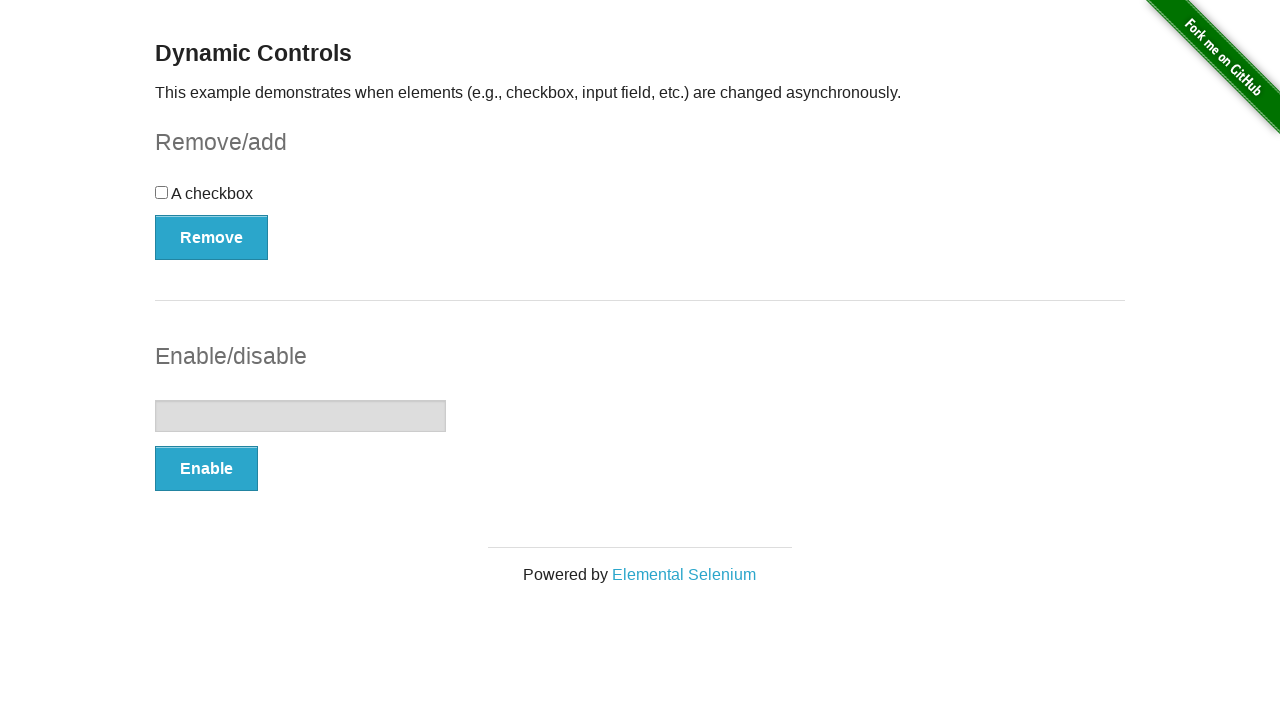

Navigated to dynamic controls page
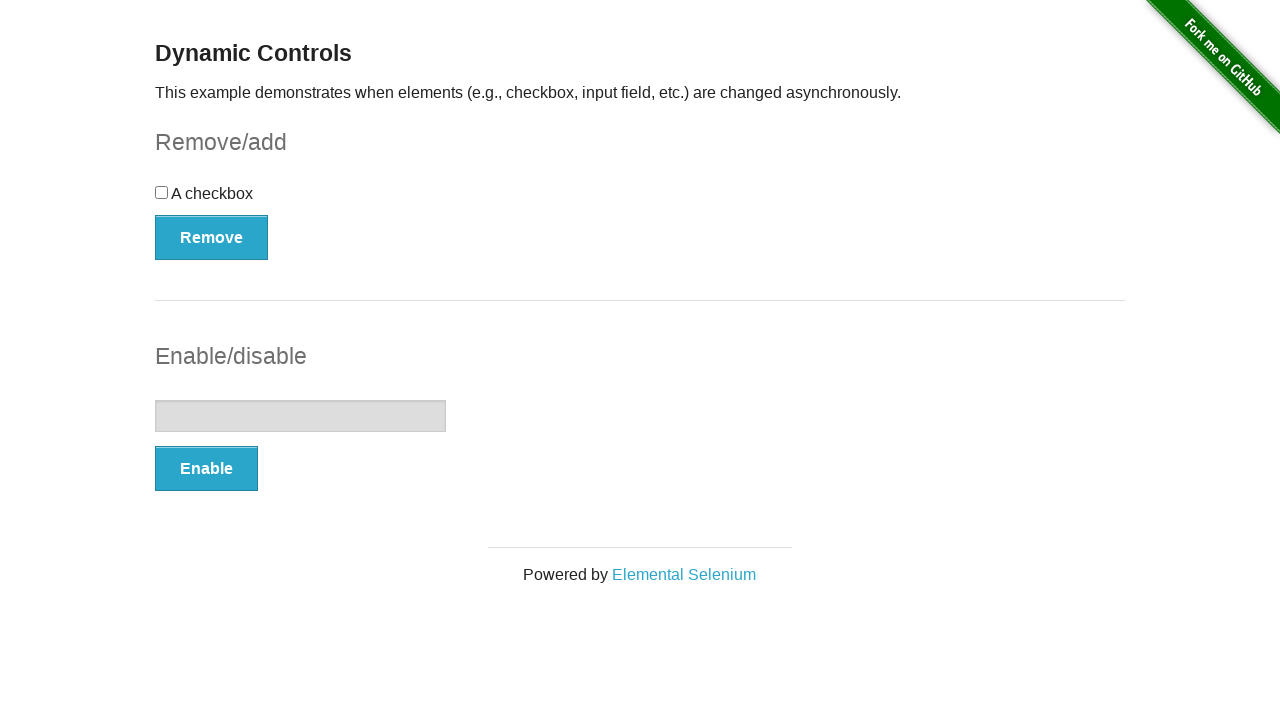

Clicked Enable button at (206, 469) on xpath=//button[text()='Enable']
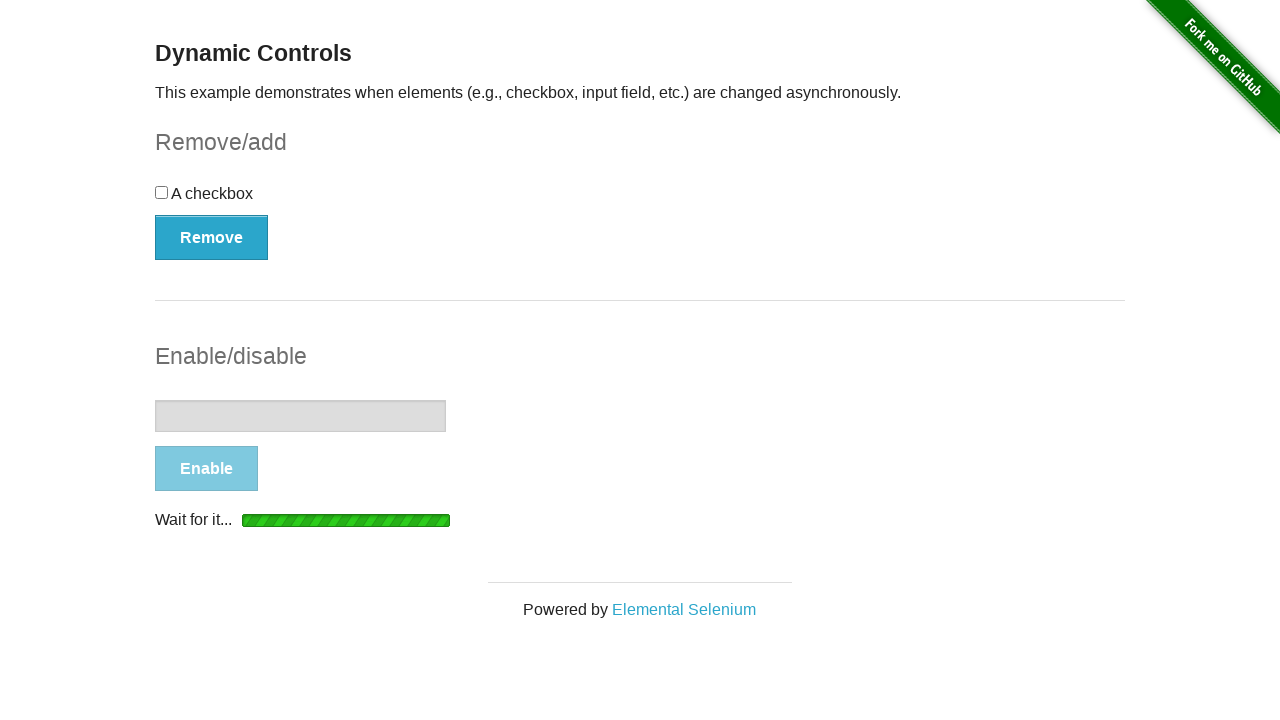

Clicked Disable button at (208, 469) on xpath=//button[text()='Disable']
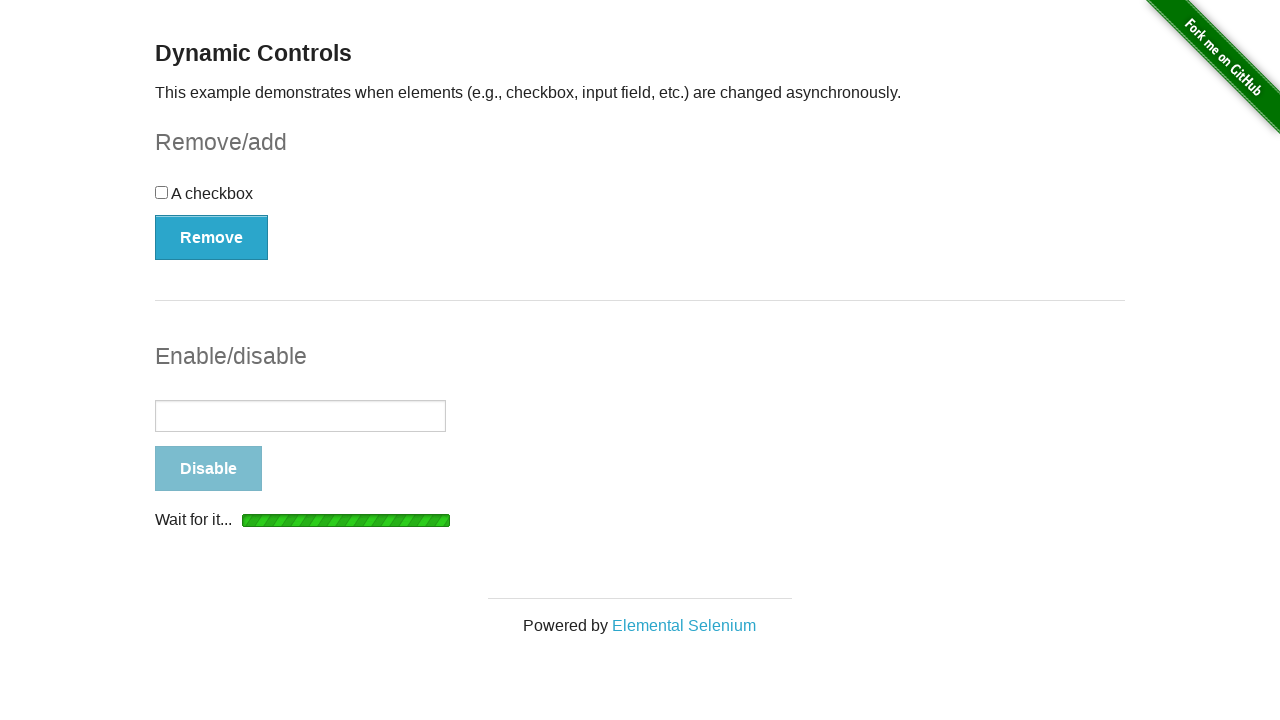

Attempted to click non-existent Disable2 button and failed as expected on //button[text()='Disable2']
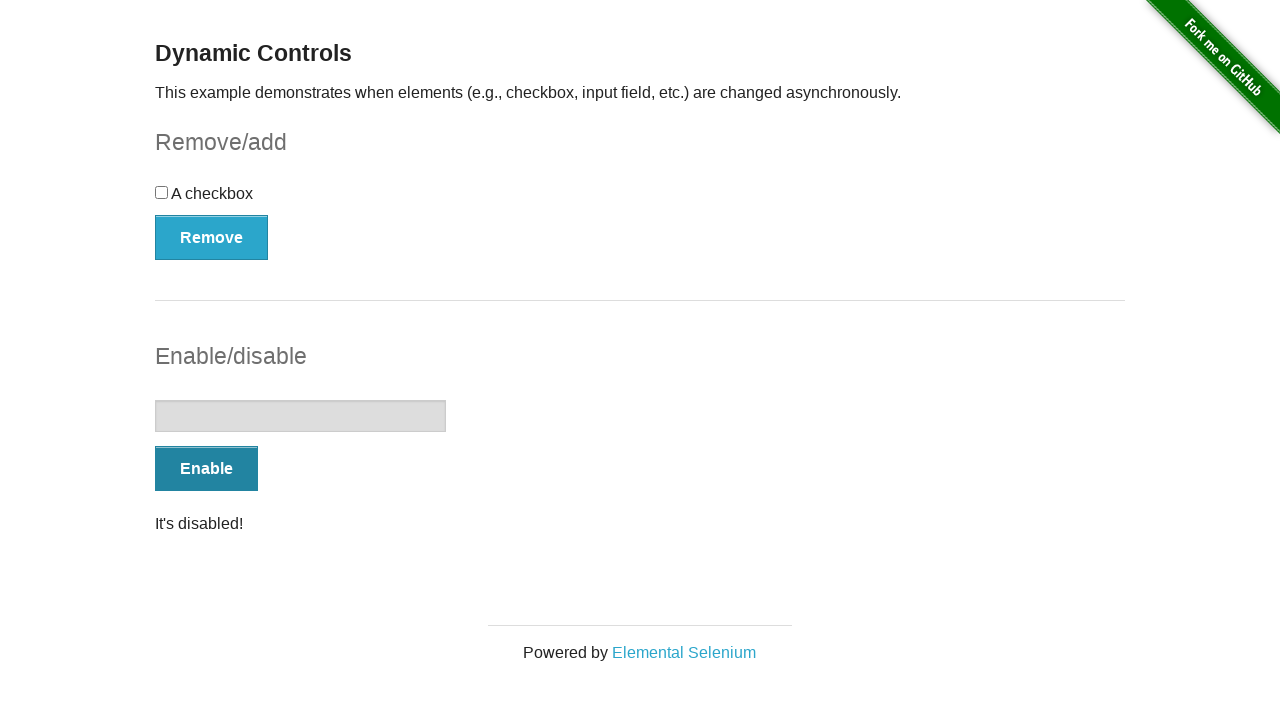

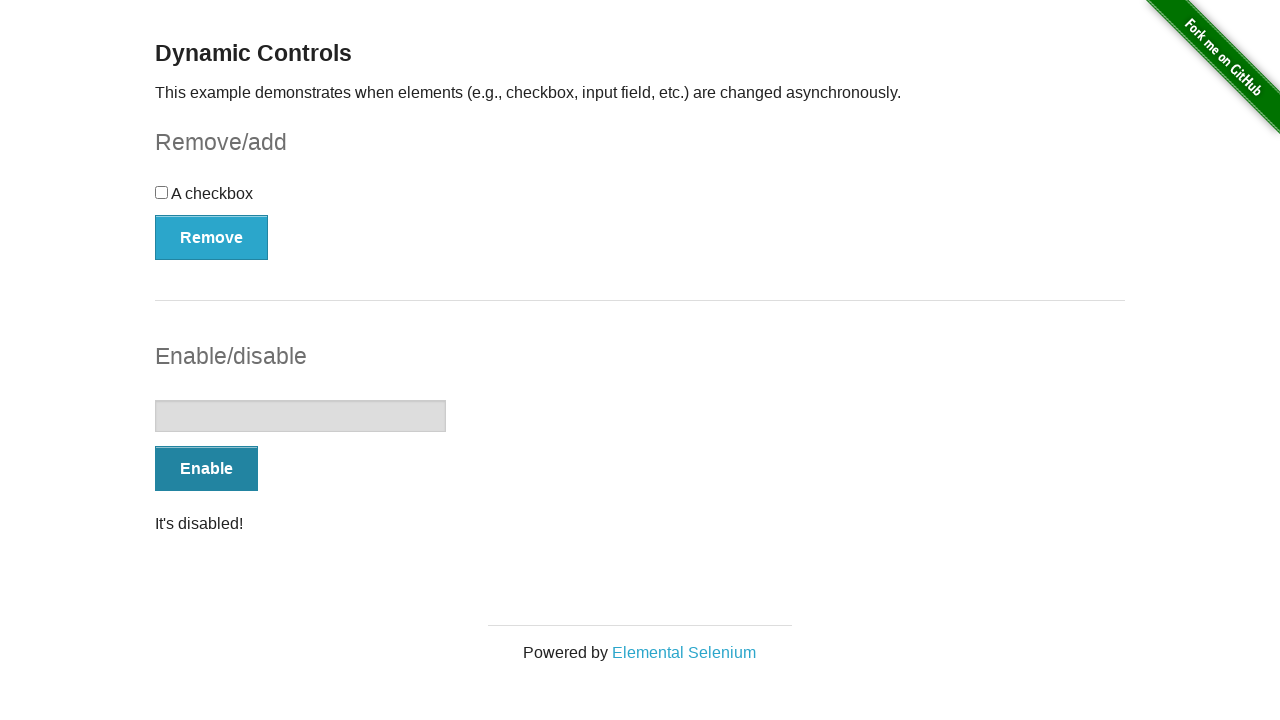